Launches the Nykaa website and maximizes the browser window

Starting URL: https://www.nykaa.com/

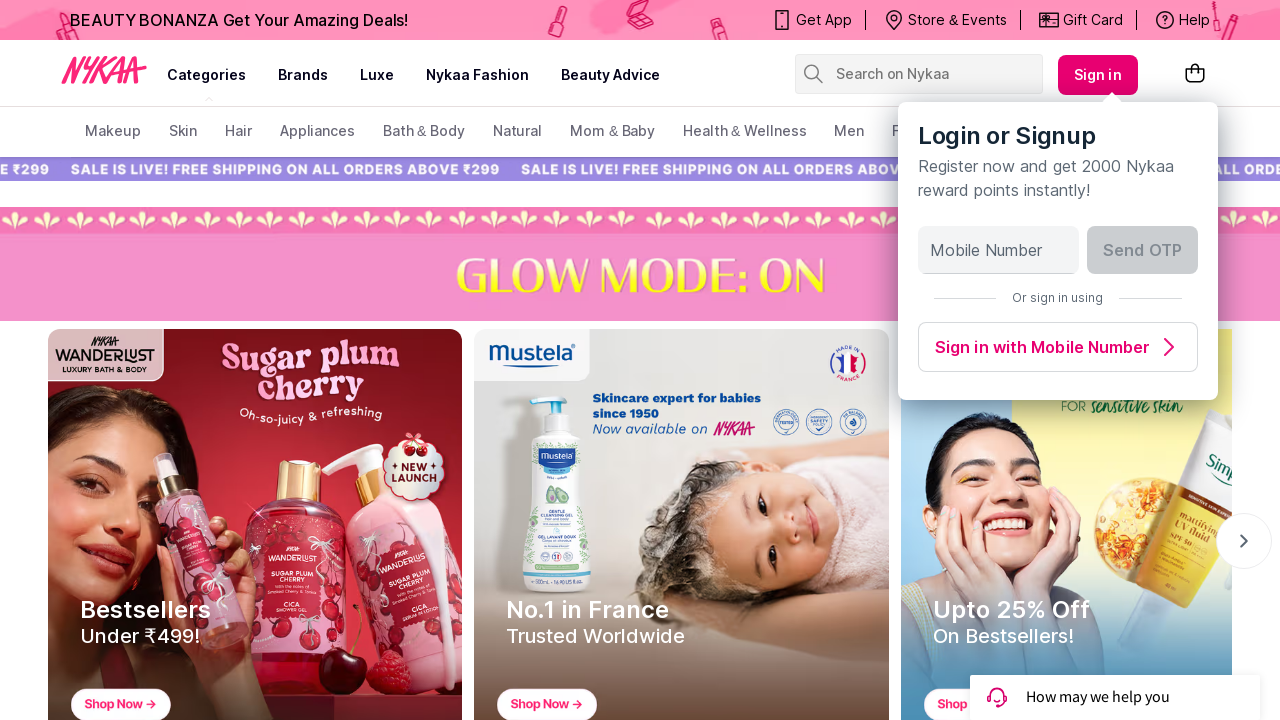

Page loaded with domcontentloaded state
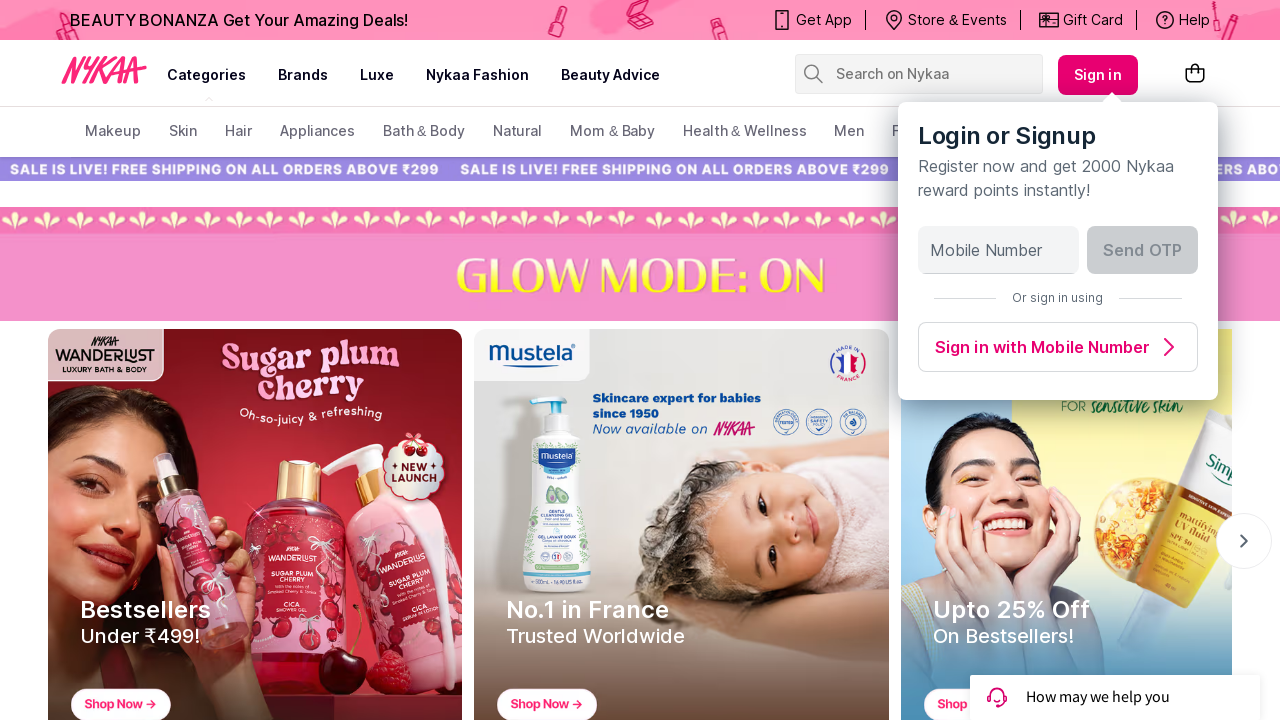

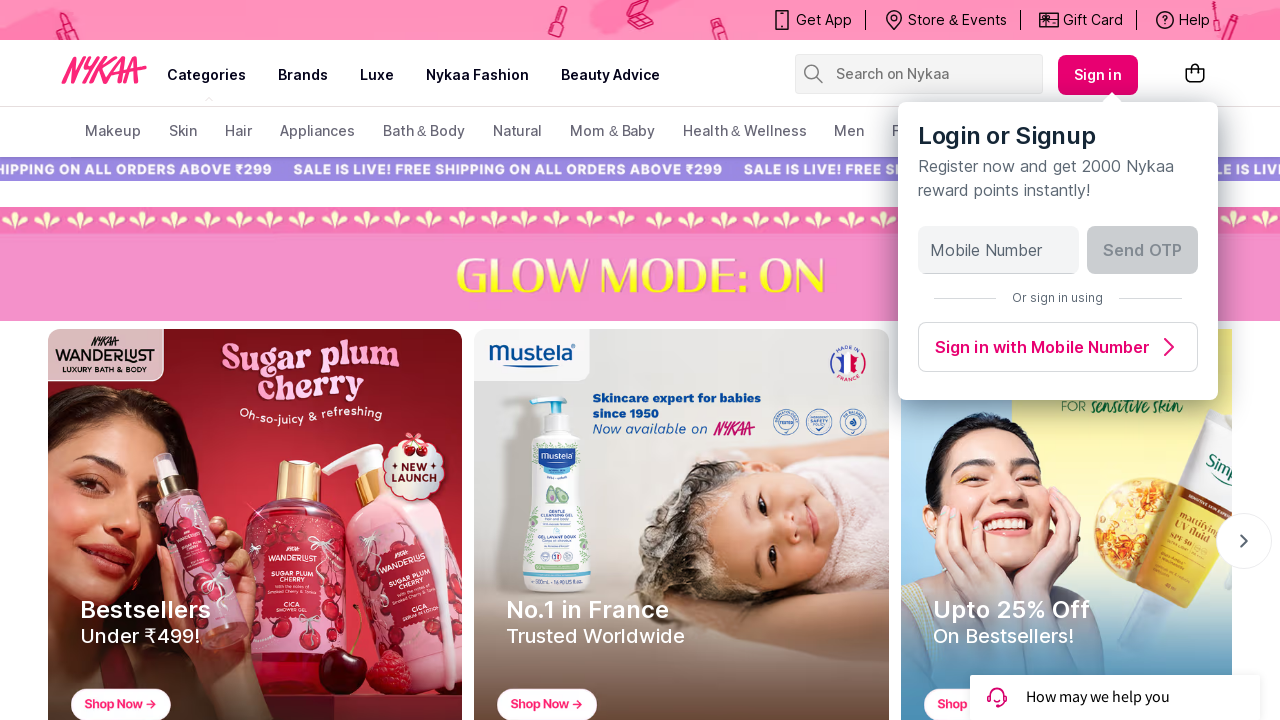